Tests temperature conversion from Fahrenheit to Celsius by entering 32°F and verifying the result shows 0.0°C

Starting URL: https://tommy-lim.github.io/temperature-converter-dom/

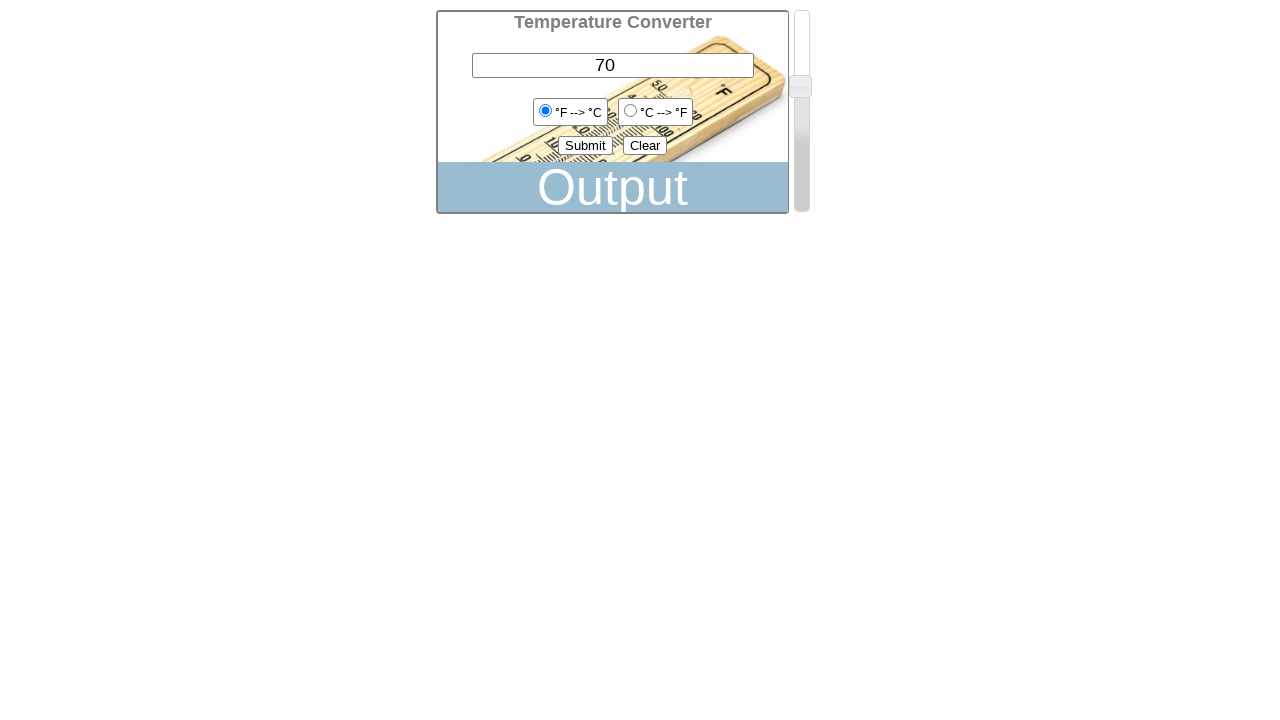

Clicked clear button to reset the form at (645, 146) on #clear
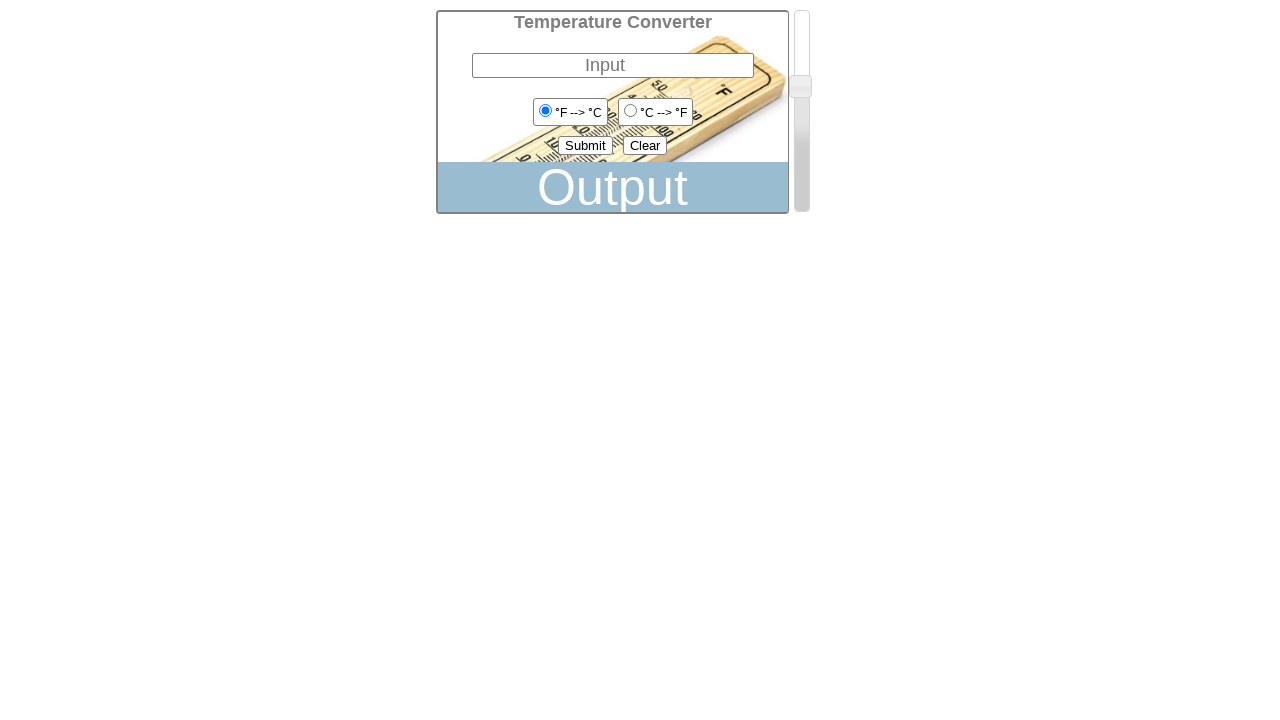

Entered temperature value of 32 on #degrees-number
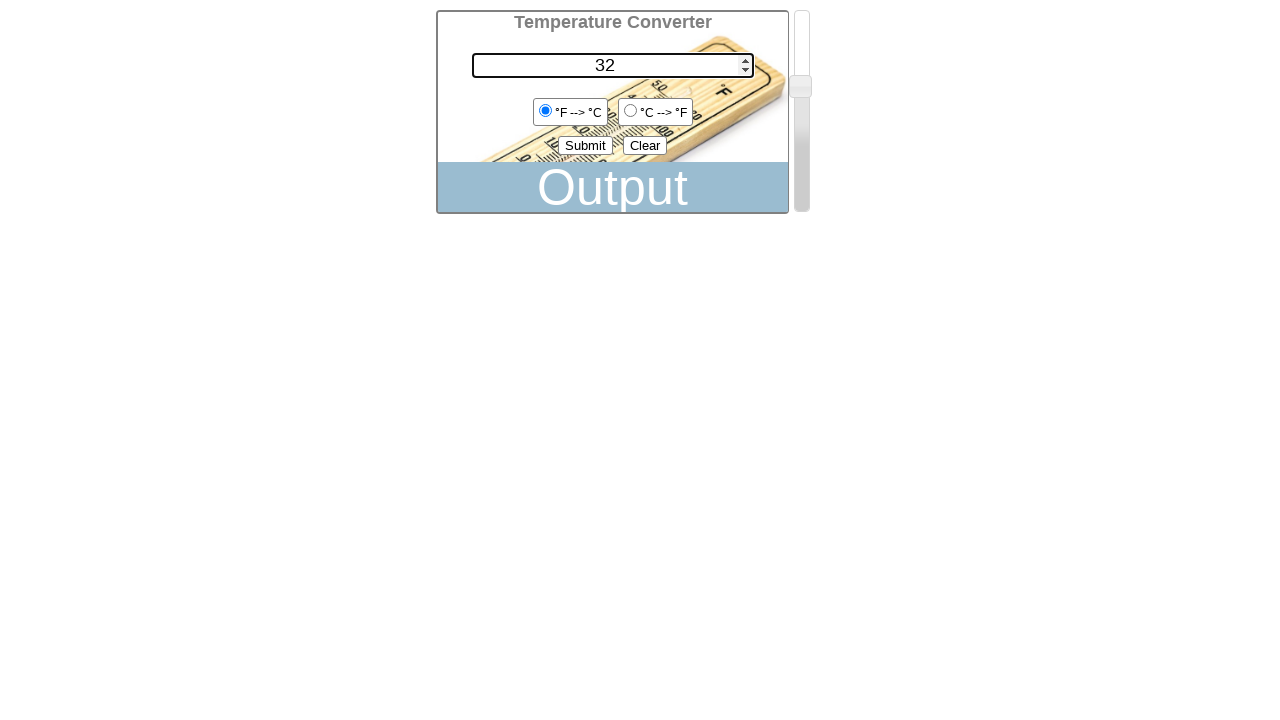

Selected Fahrenheit as the input unit at (545, 110) on #F
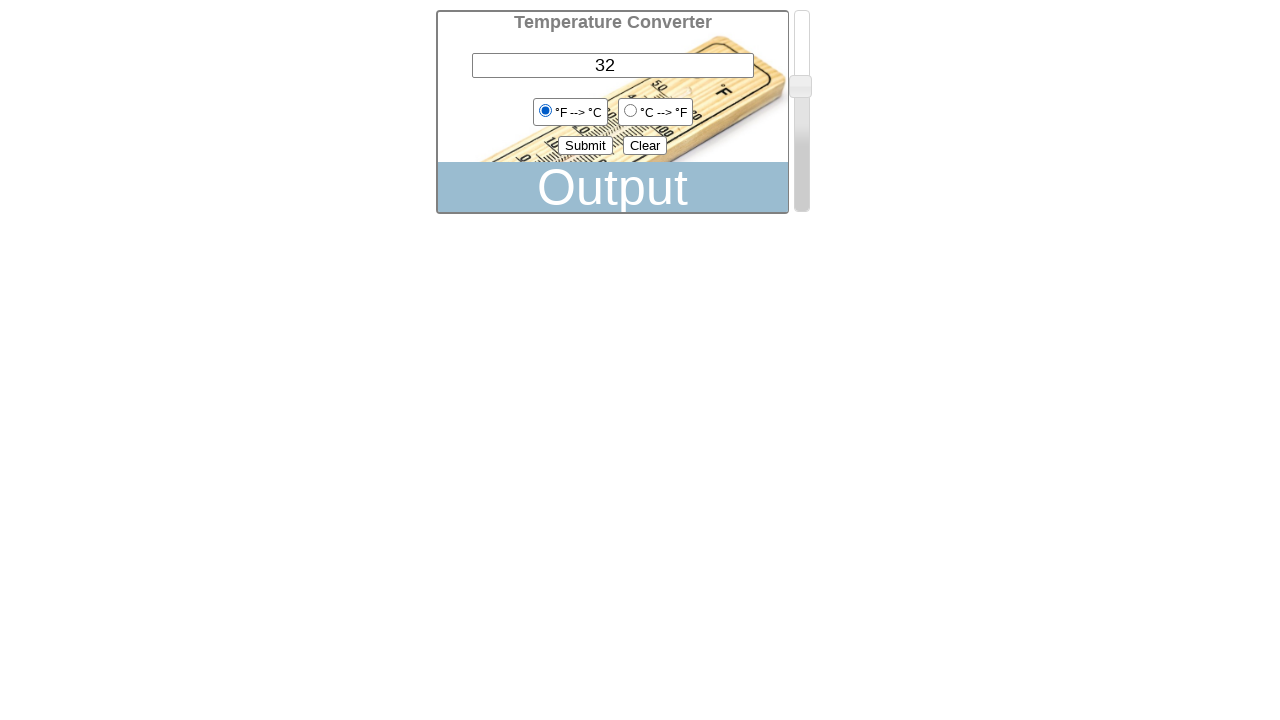

Clicked submit button to convert temperature at (586, 146) on #submit
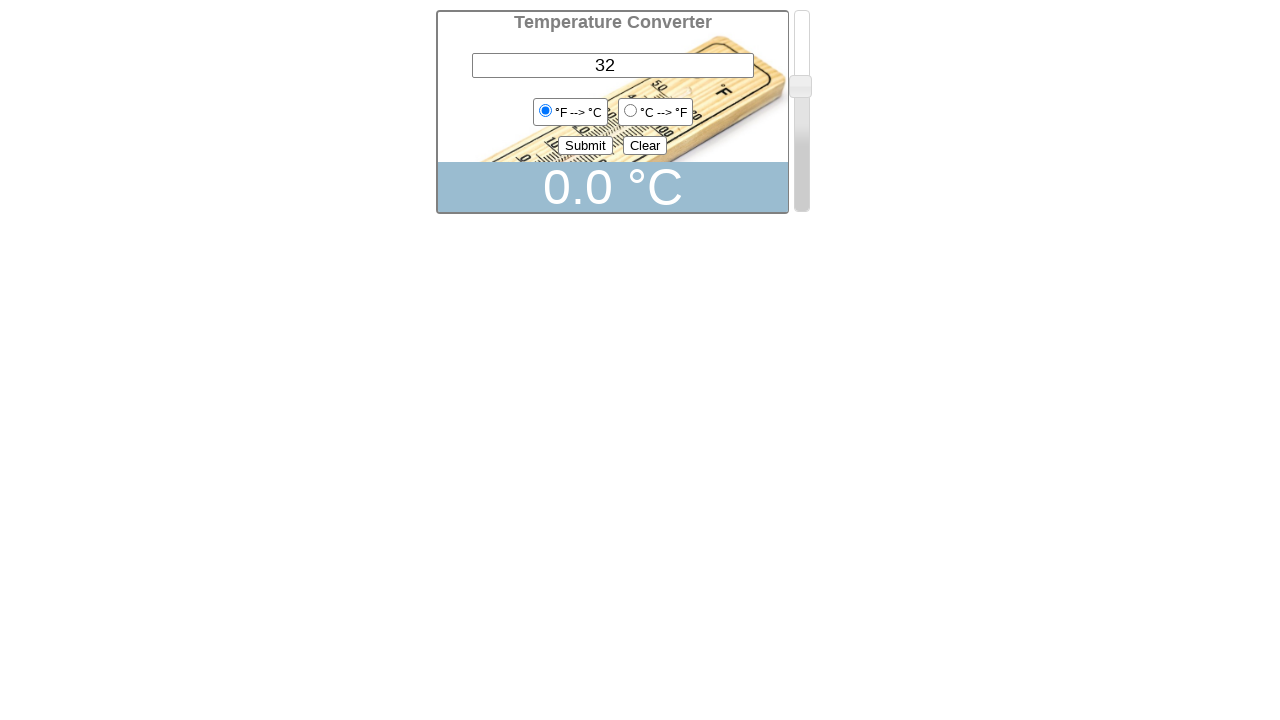

Waited for result element to appear
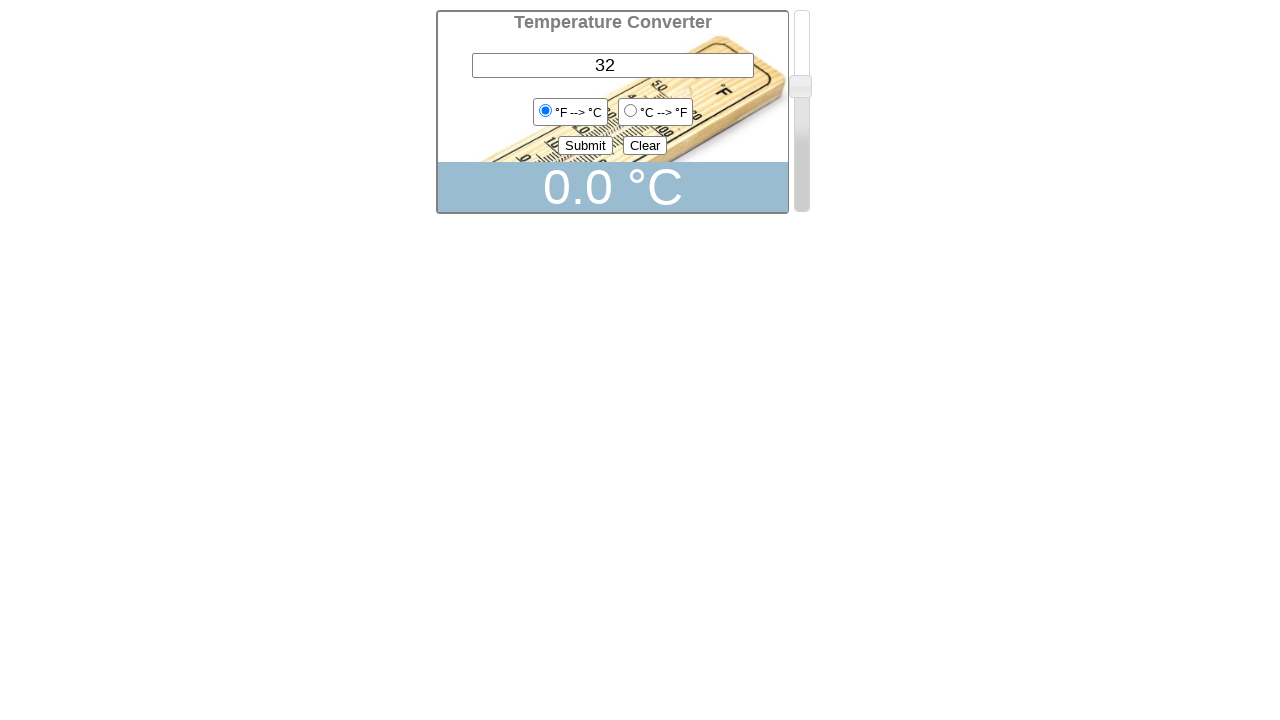

Retrieved result text: '0.0 °C'
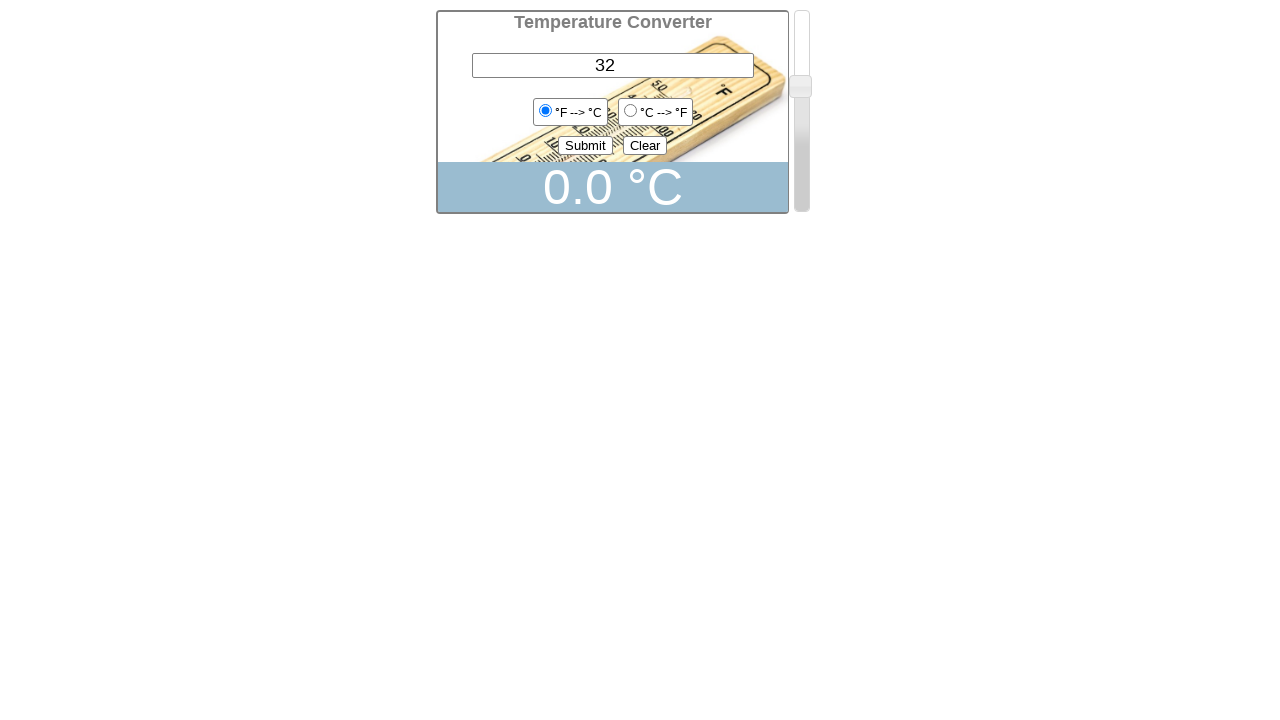

Verified conversion result is correct: 32°F = 0.0°C
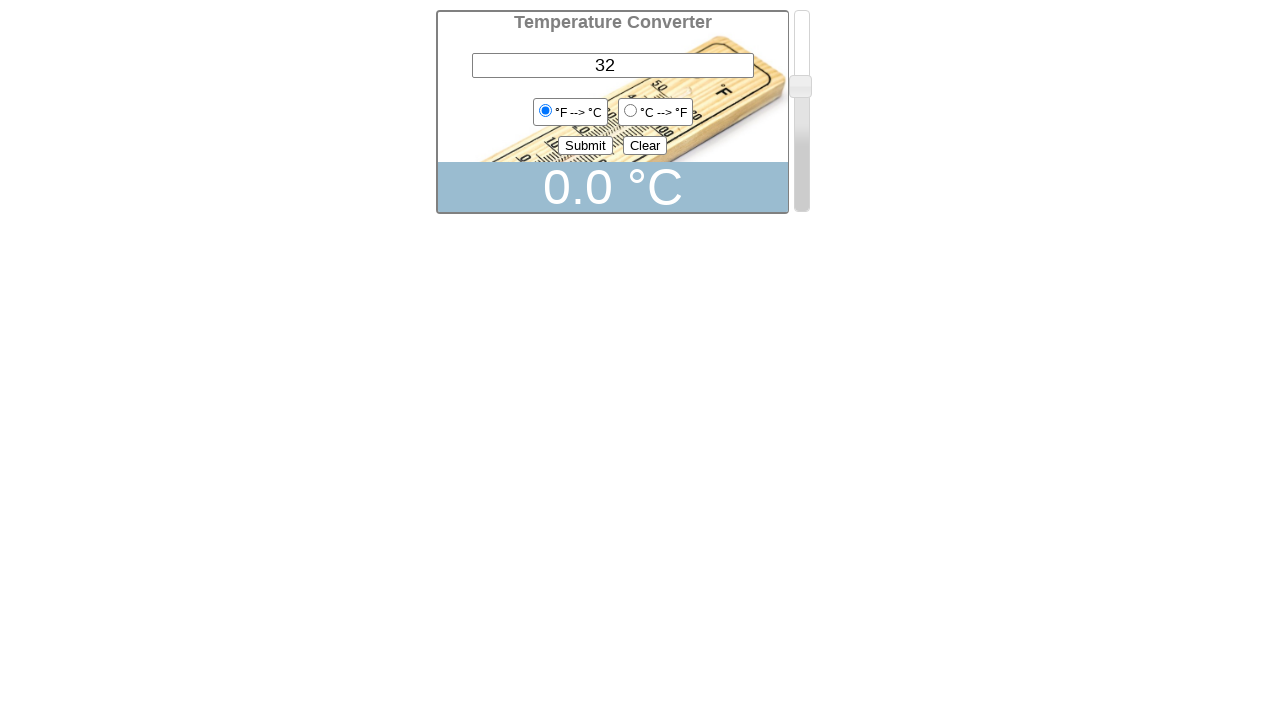

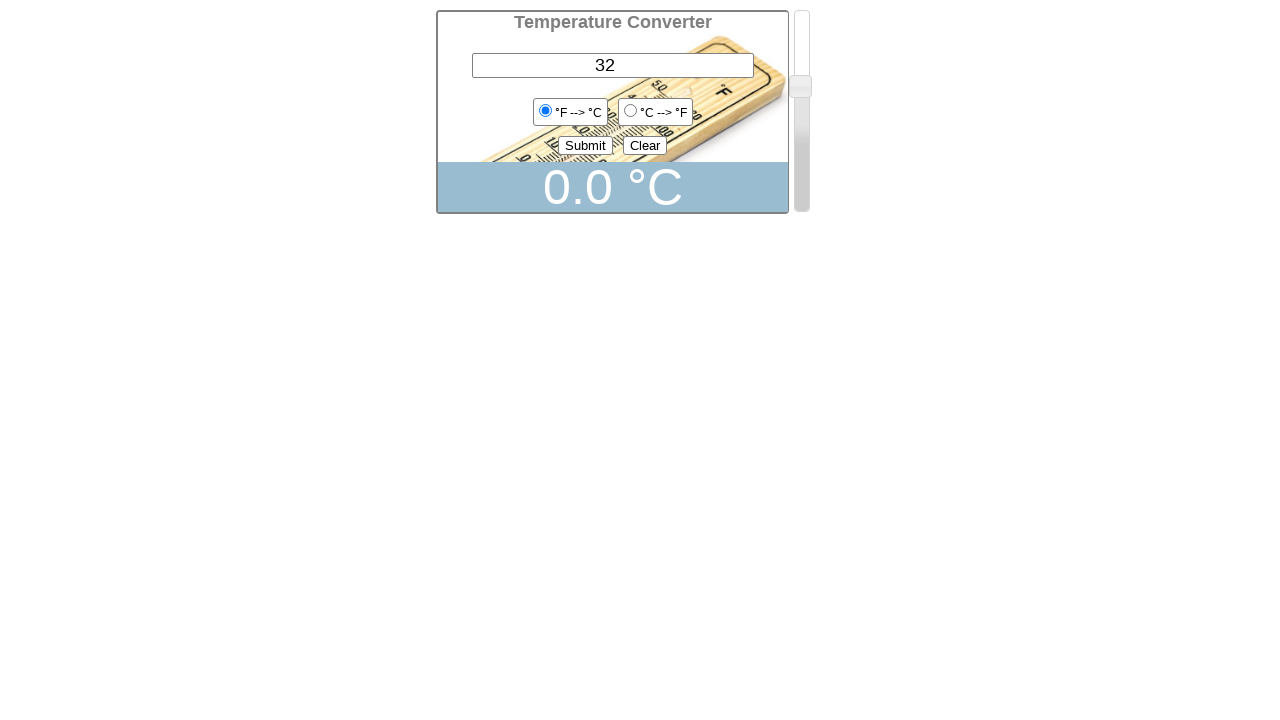